Tests nested iframe handling by navigating to a frames demo page, clicking to access multiple frames, switching between outer and inner iframes, and entering text in an input field within the inner frame

Starting URL: https://demo.automationtesting.in/Frames.html

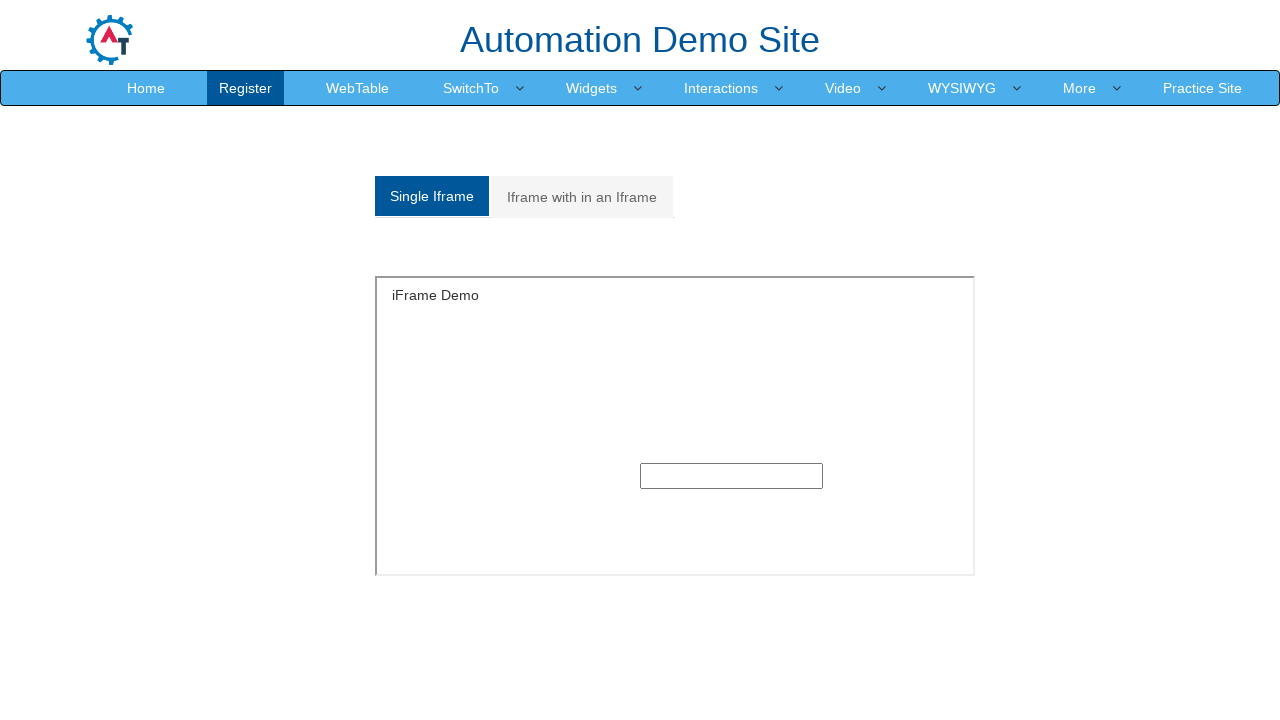

Clicked on the 'Multiple' frames tab at (582, 197) on xpath=/html/body/section/div[1]/div/div/div/div[1]/div/ul/li[2]/a
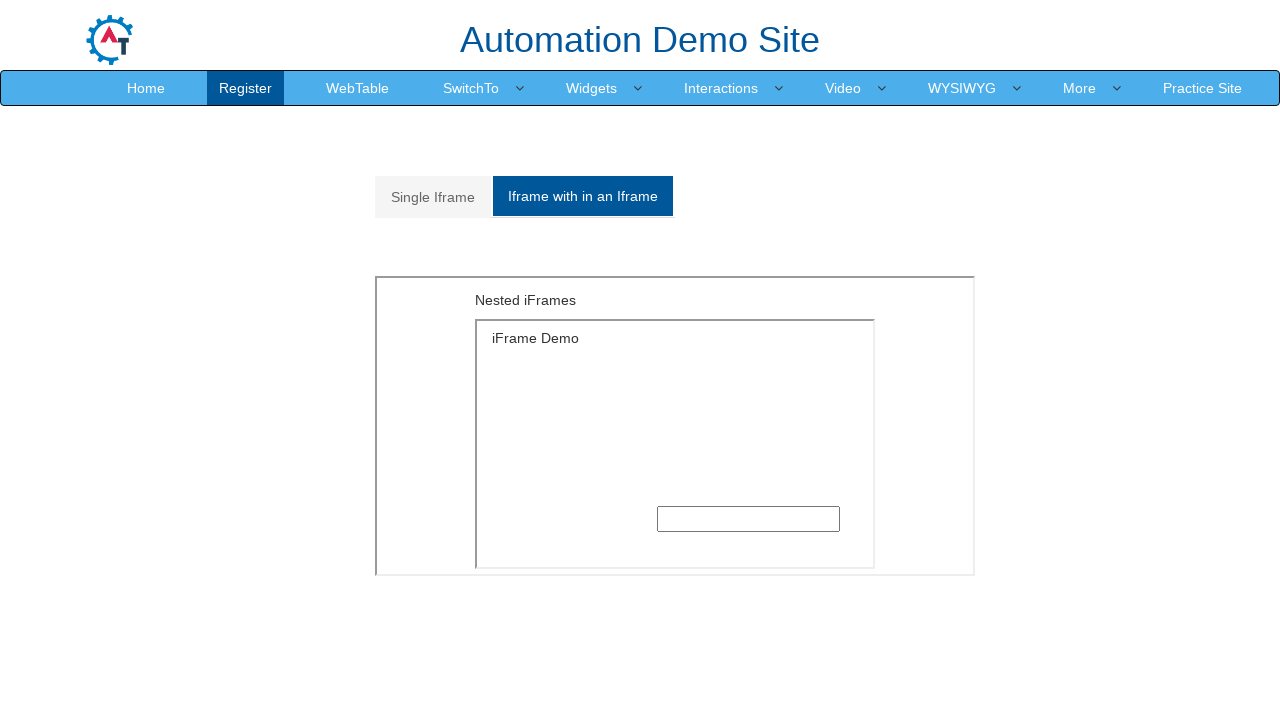

Located the outer iframe element
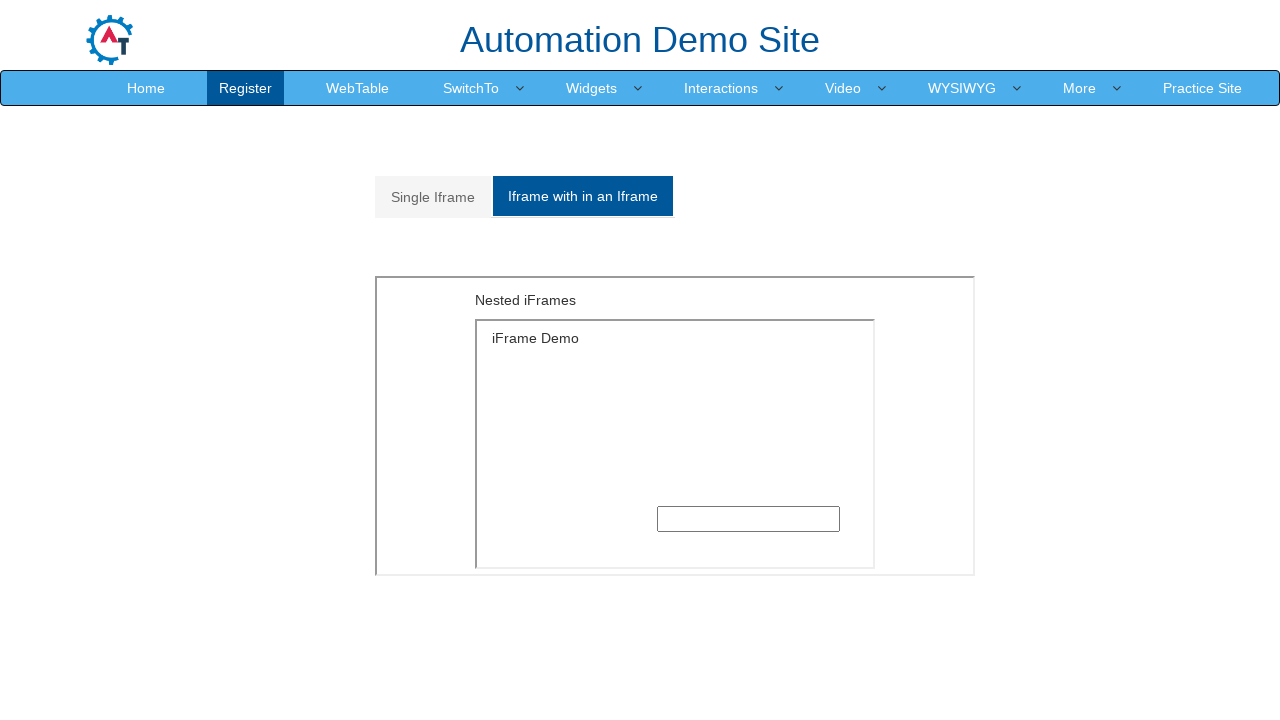

Located the inner iframe nested within the outer frame
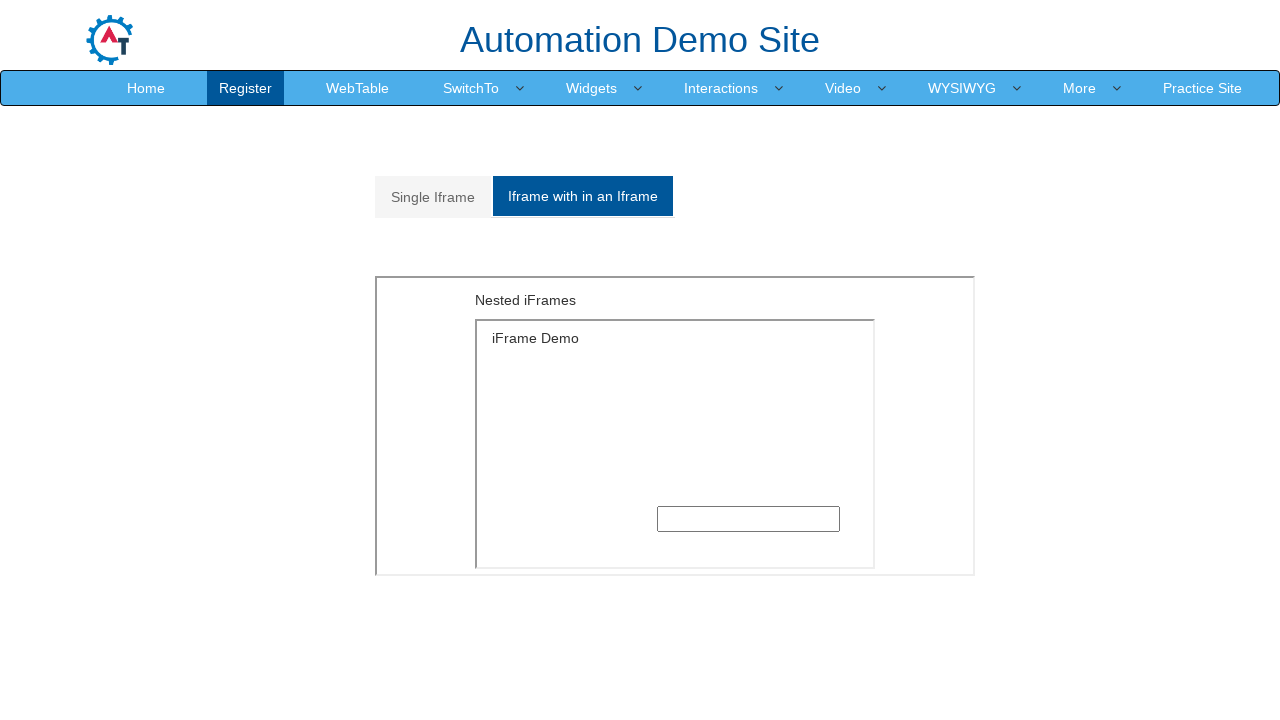

Entered 'John Smith' into the input field within the inner frame on xpath=//*[@id="Multiple"]/iframe >> internal:control=enter-frame >> xpath=/html/
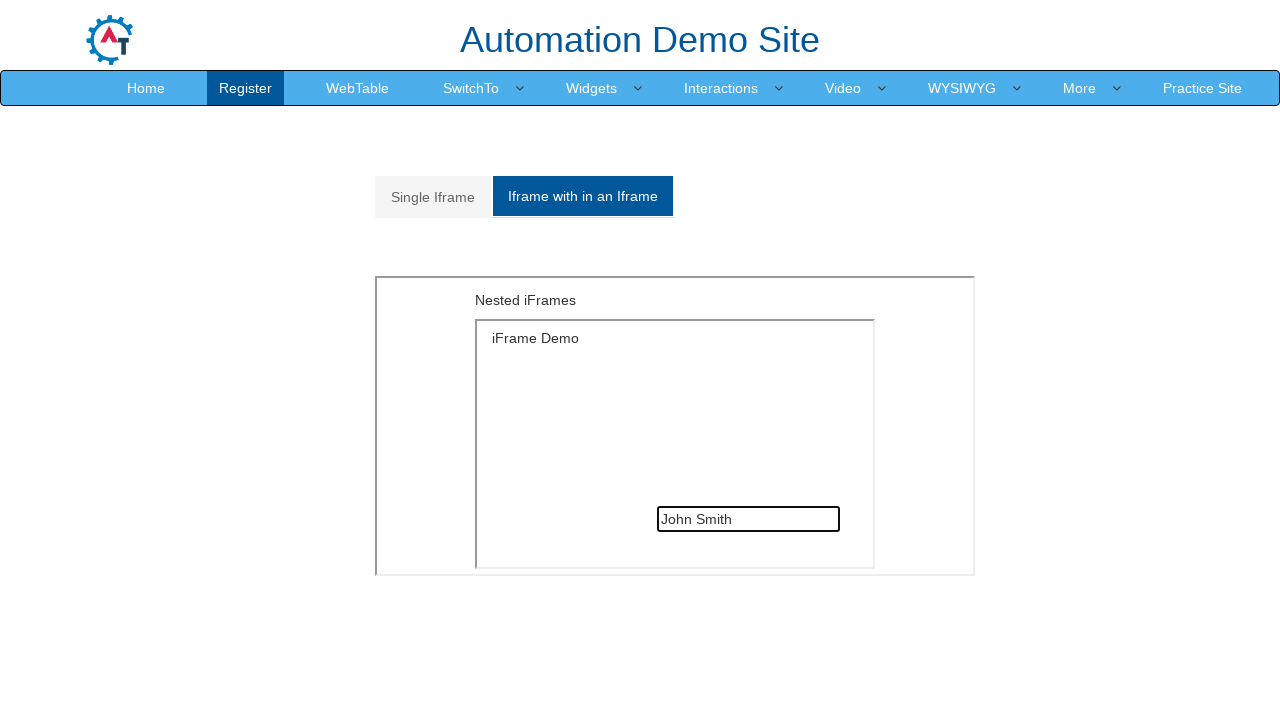

Waited 1 second to observe the result
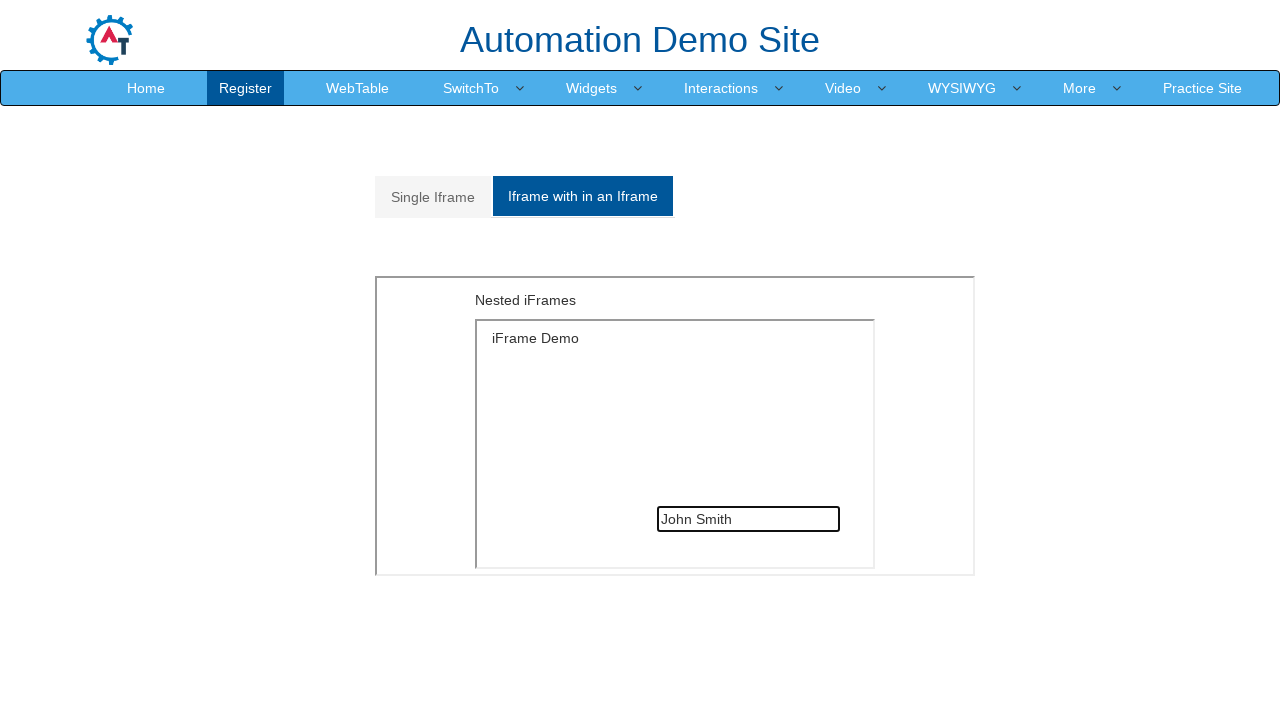

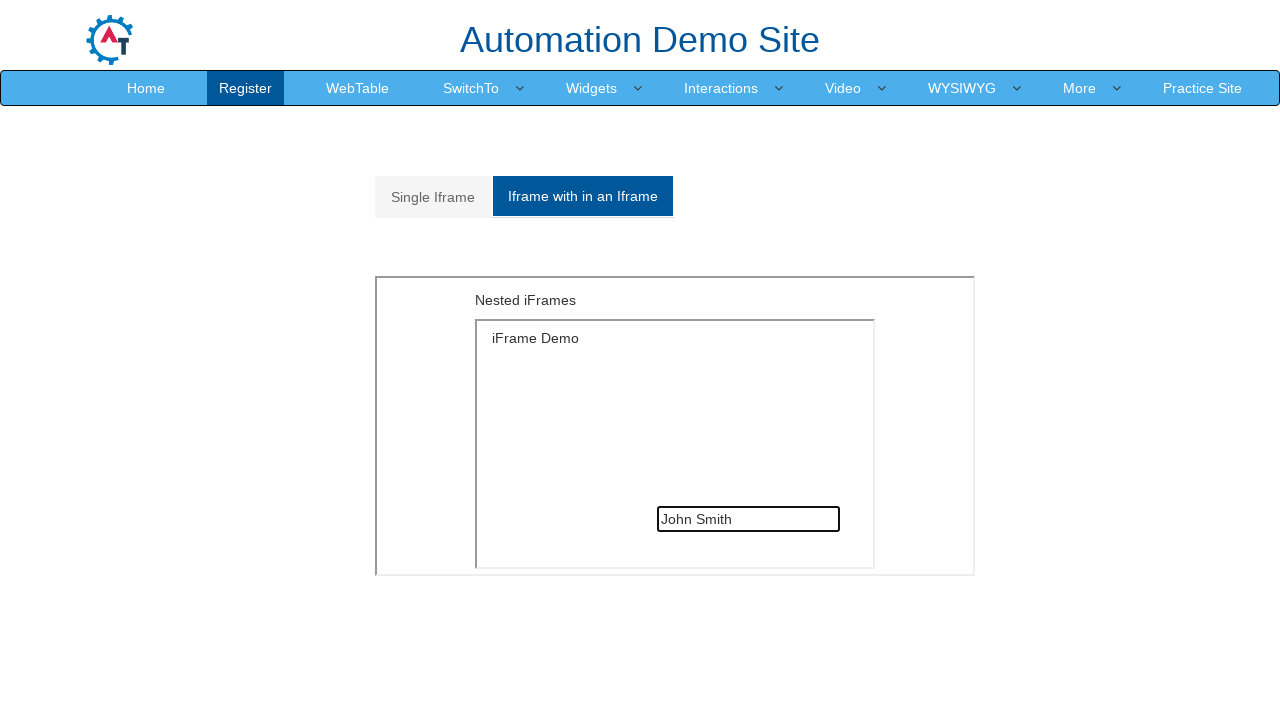